Tests JavaScript alert handling by clicking a button that triggers an alert, accepting it, and verifying the result message displays "You successfully clicked an alert"

Starting URL: https://testcenter.techproeducation.com/index.php?page=javascript-alerts

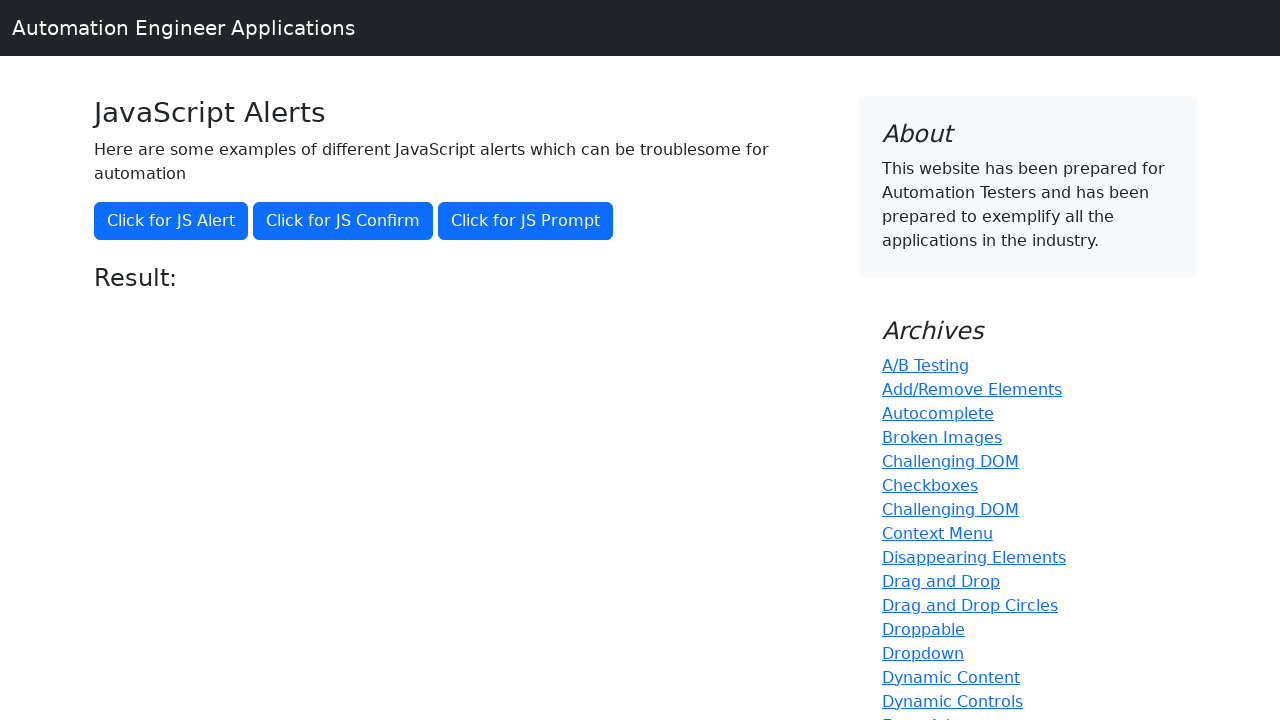

Clicked button to trigger JavaScript alert at (171, 221) on xpath=//*[text()='Click for JS Alert']
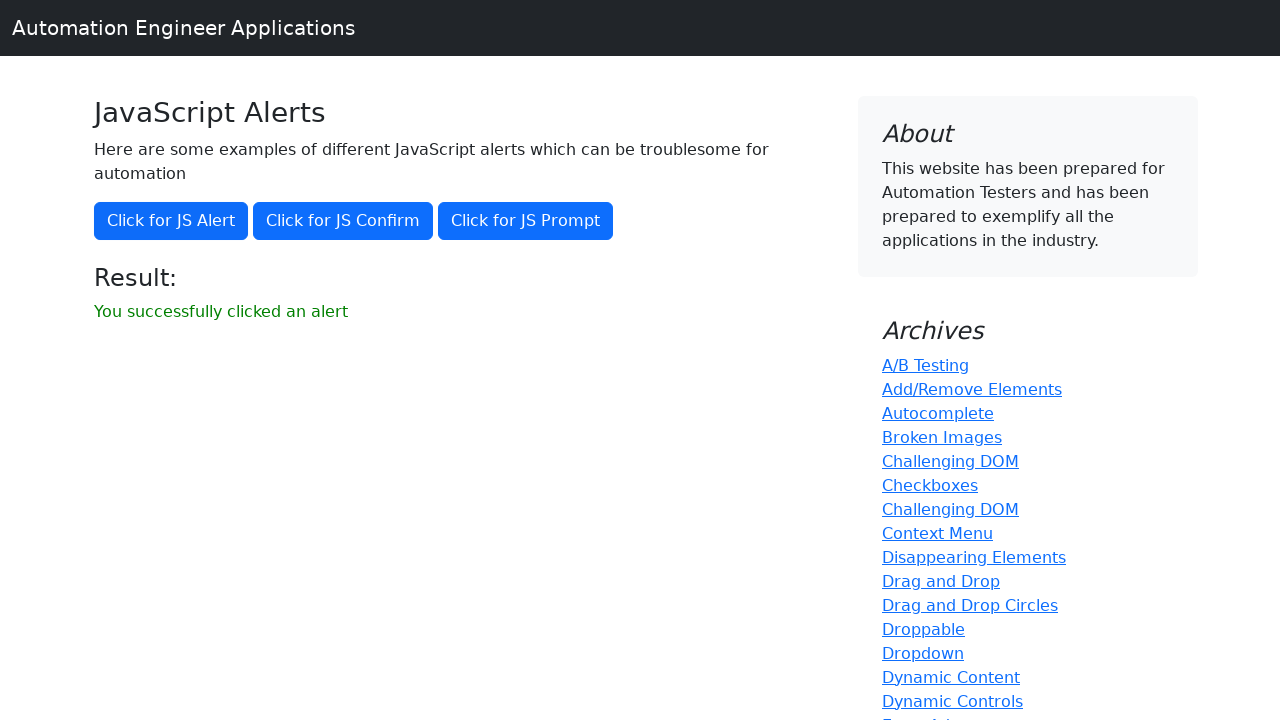

Set up dialog handler to accept alerts
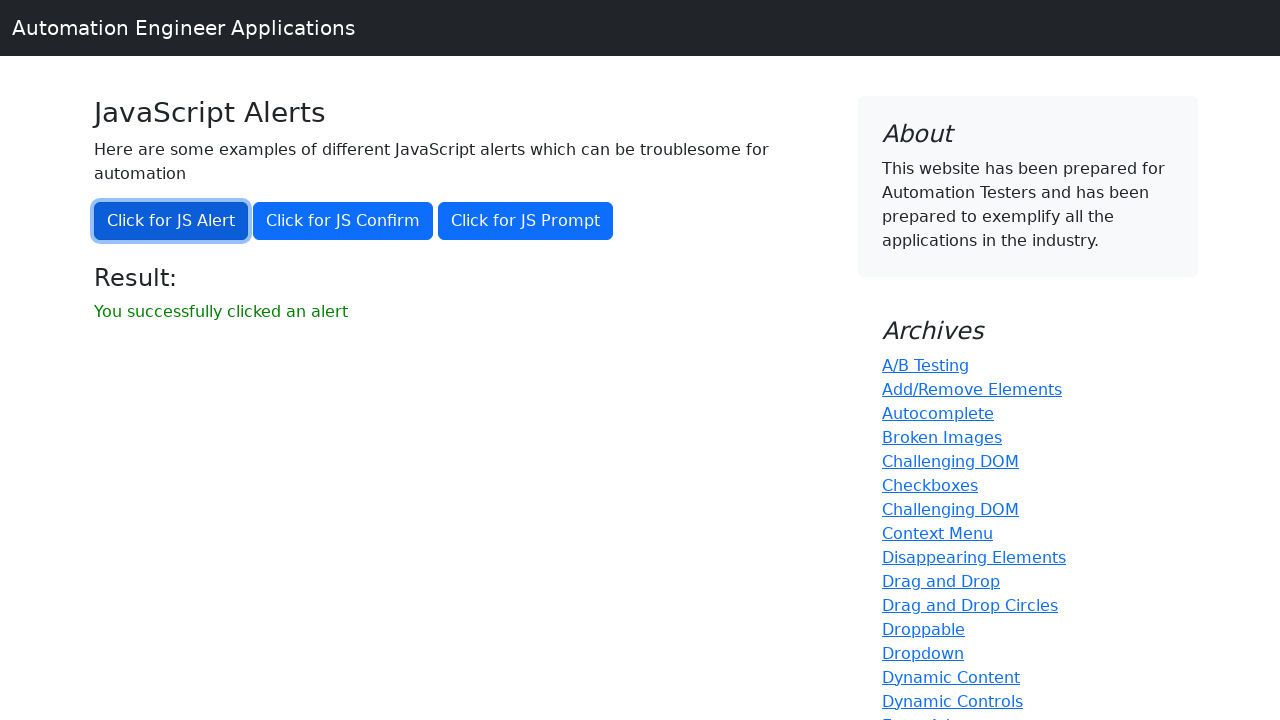

Clicked button to trigger alert again with handler active at (171, 221) on xpath=//*[text()='Click for JS Alert']
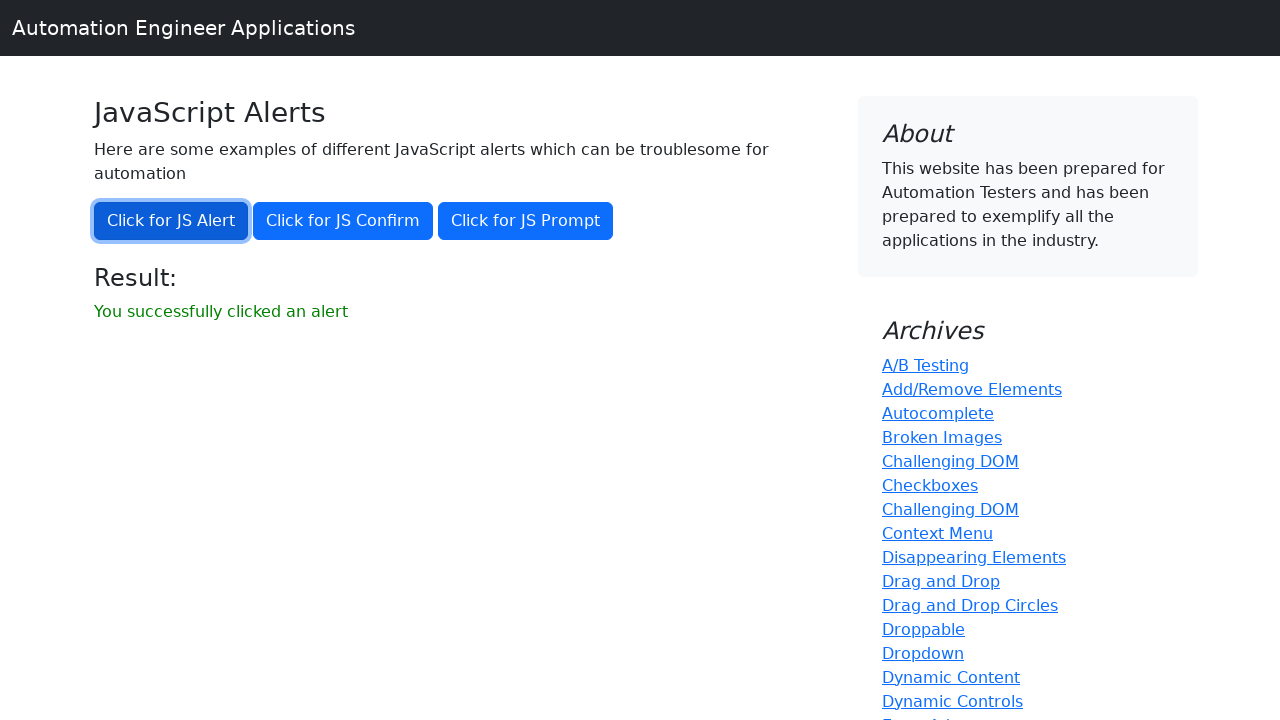

Result message element loaded
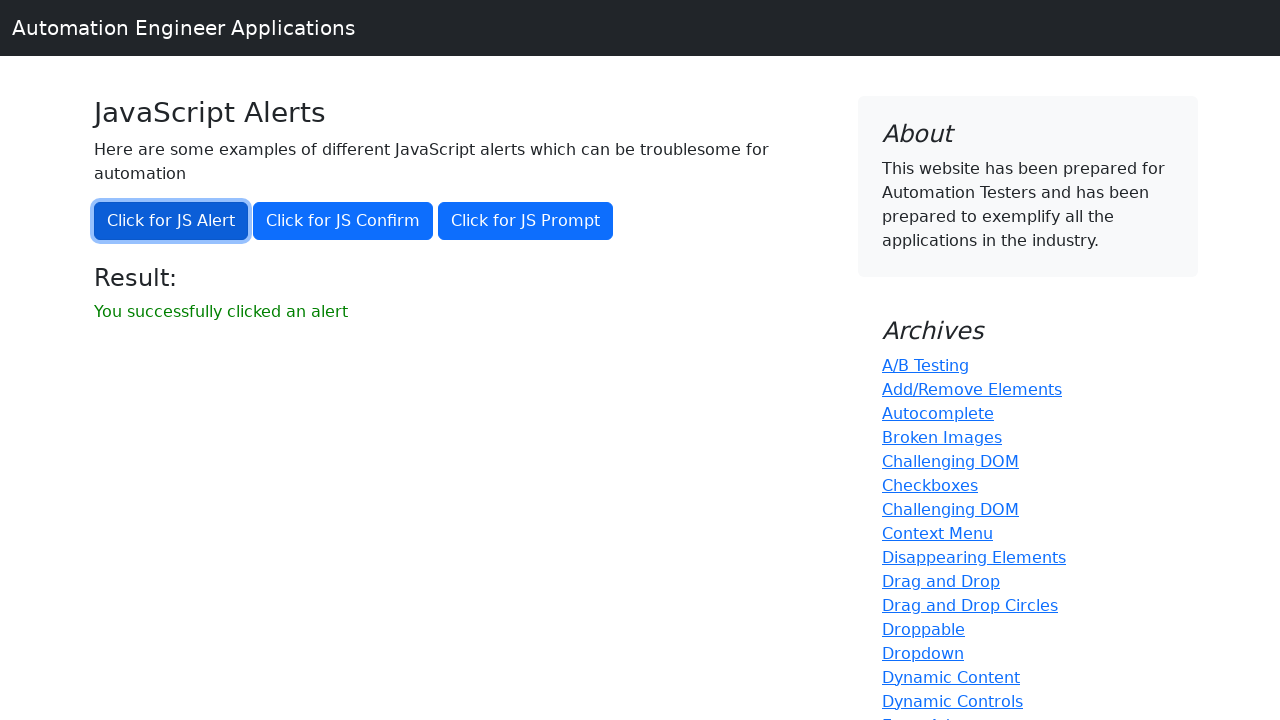

Retrieved result text: 'You successfully clicked an alert'
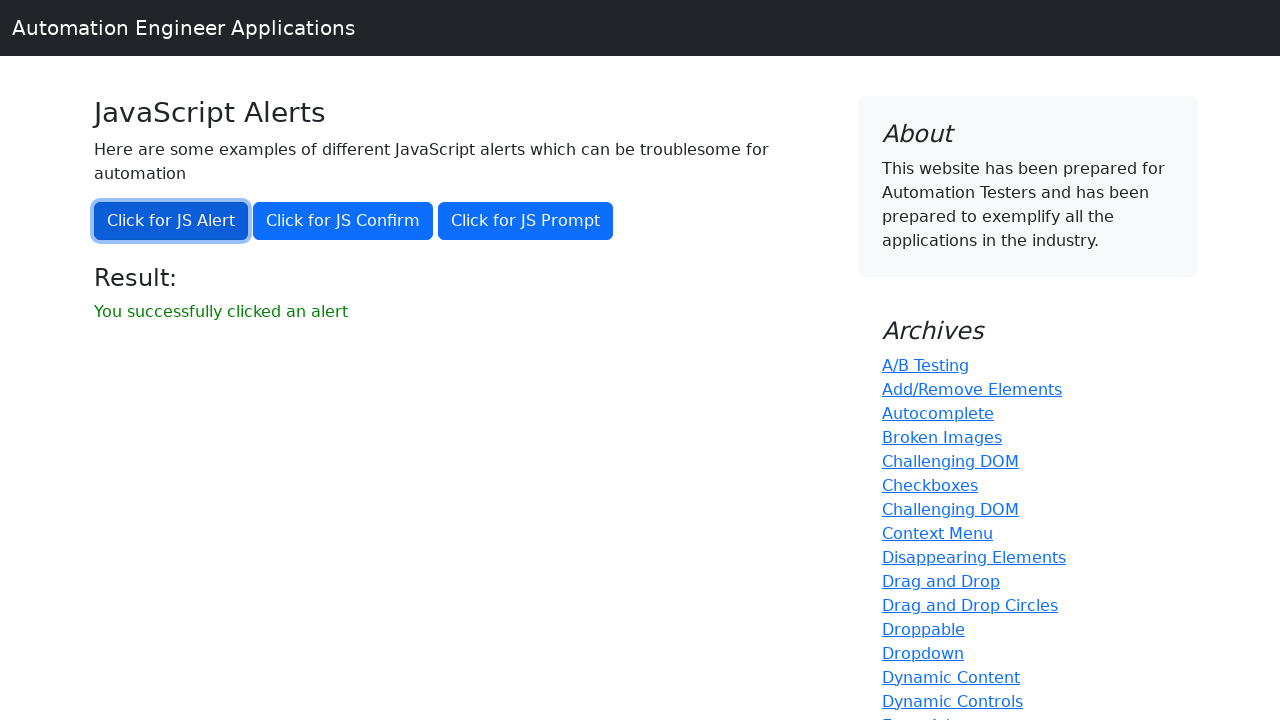

Verified result message displays 'You successfully clicked an alert'
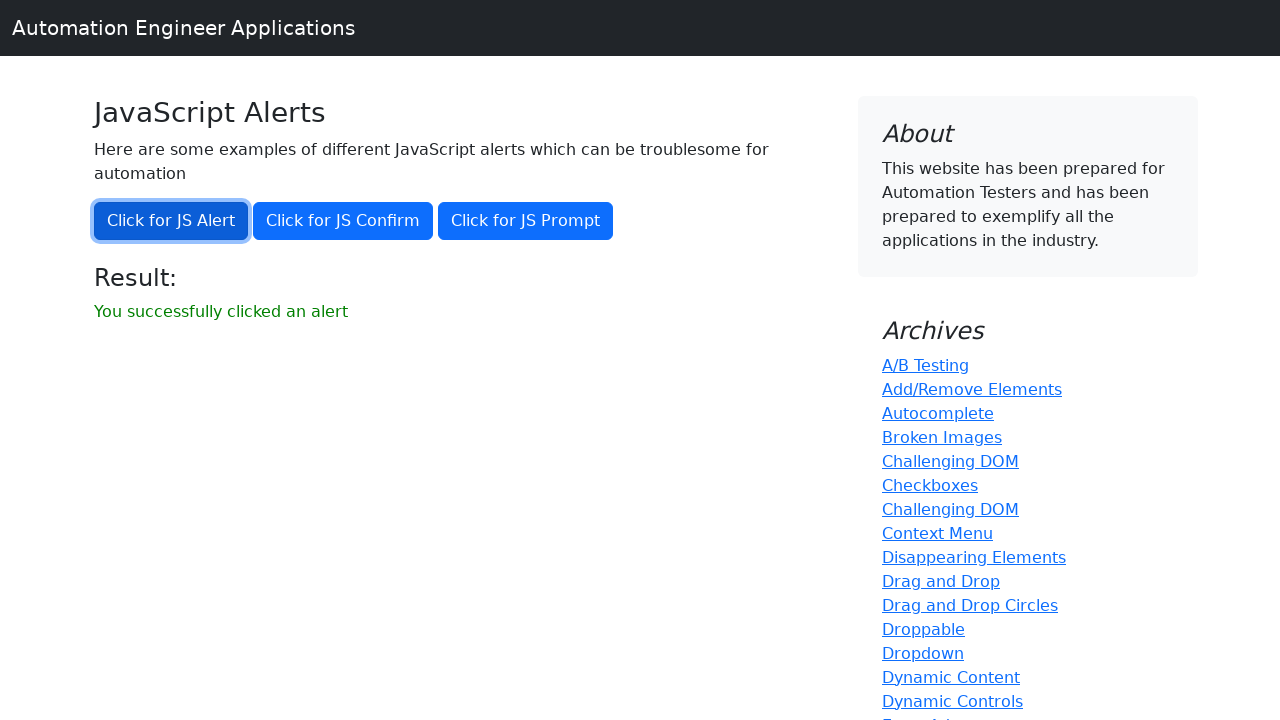

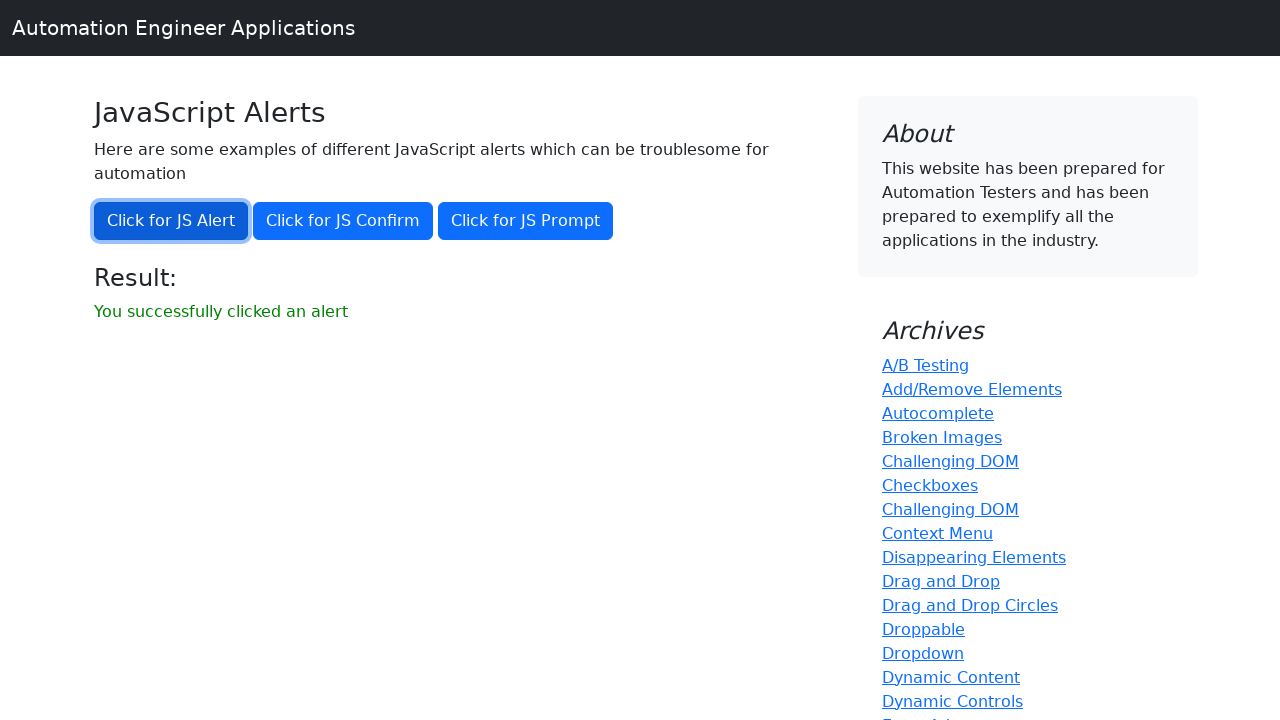